Tests the About button on the Disappearing Elements page by clicking it and verifying the "Not Found" page appears

Starting URL: http://the-internet.herokuapp.com/

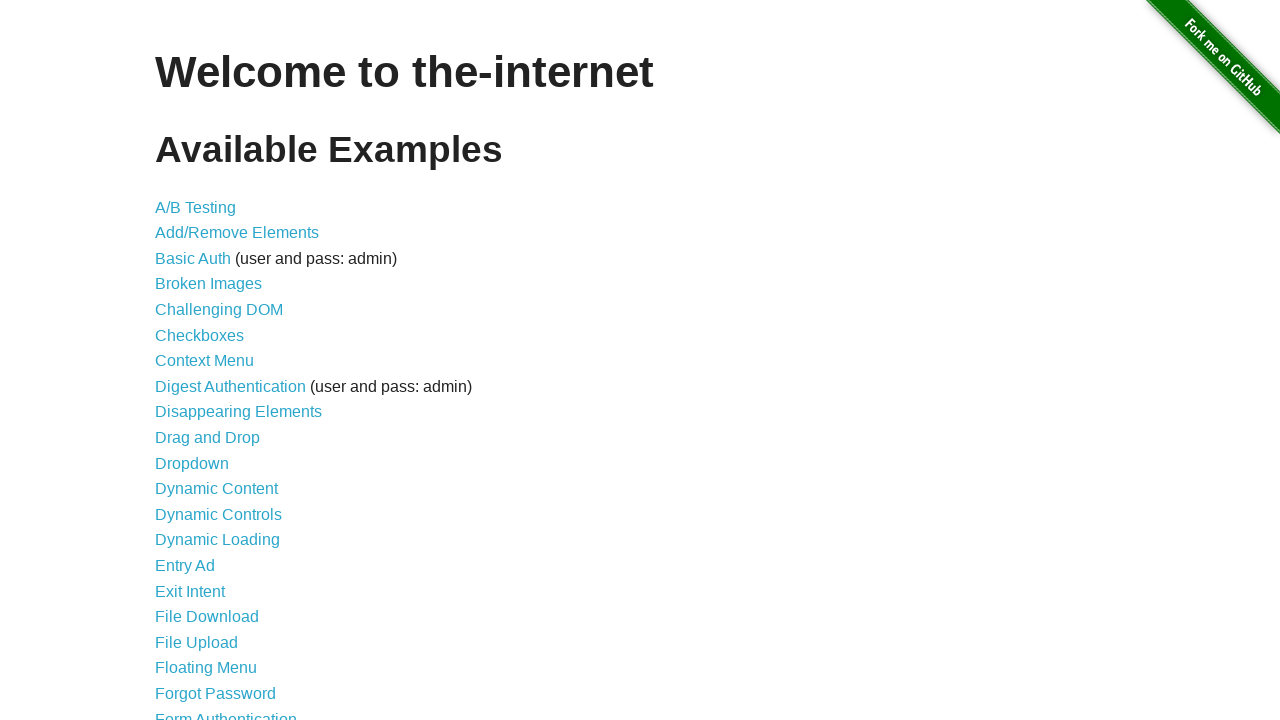

Clicked on Disappearing Elements link at (238, 412) on text=Disappearing Elements
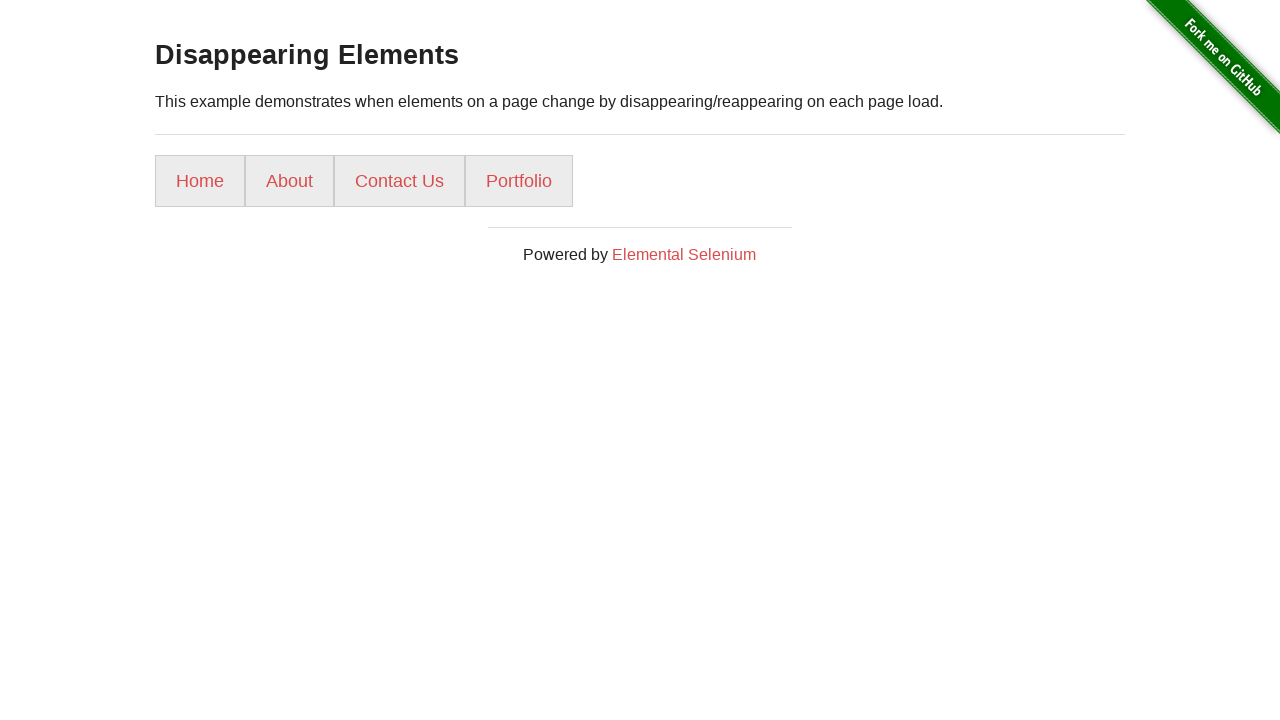

Disappearing Elements page loaded and heading verified
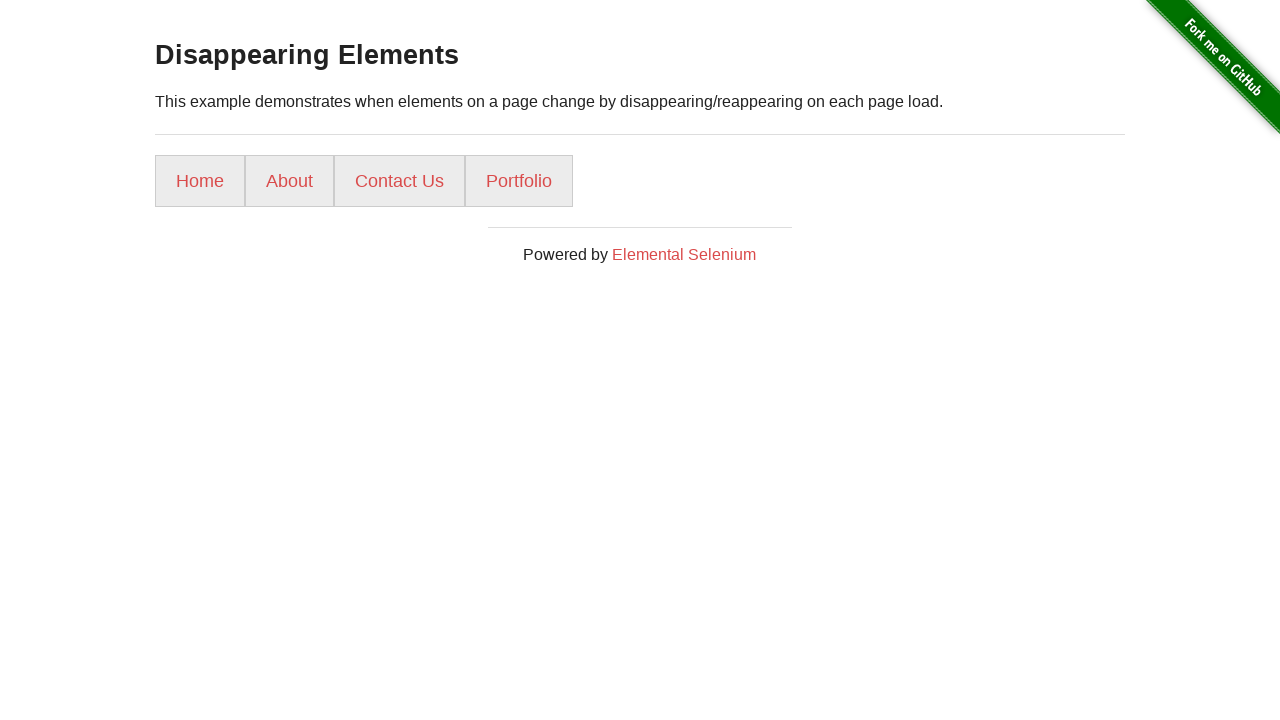

Clicked About button at (290, 181) on text=About
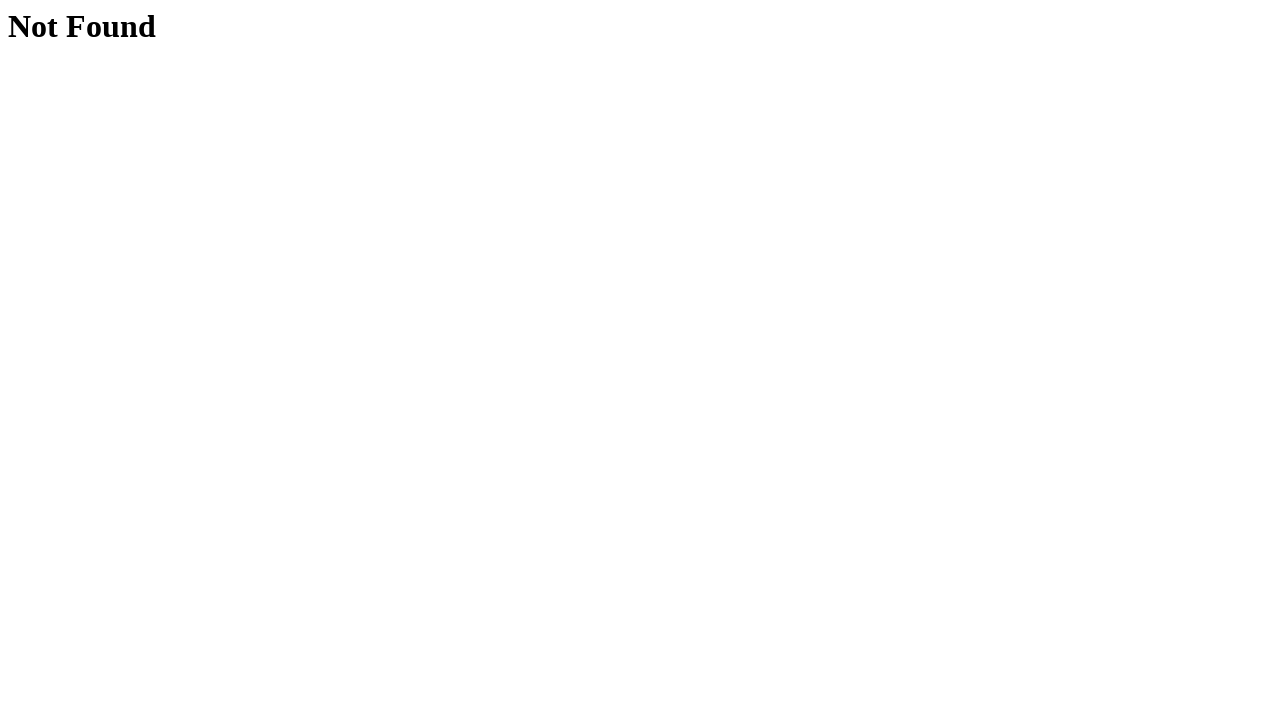

Not Found page appeared and heading verified
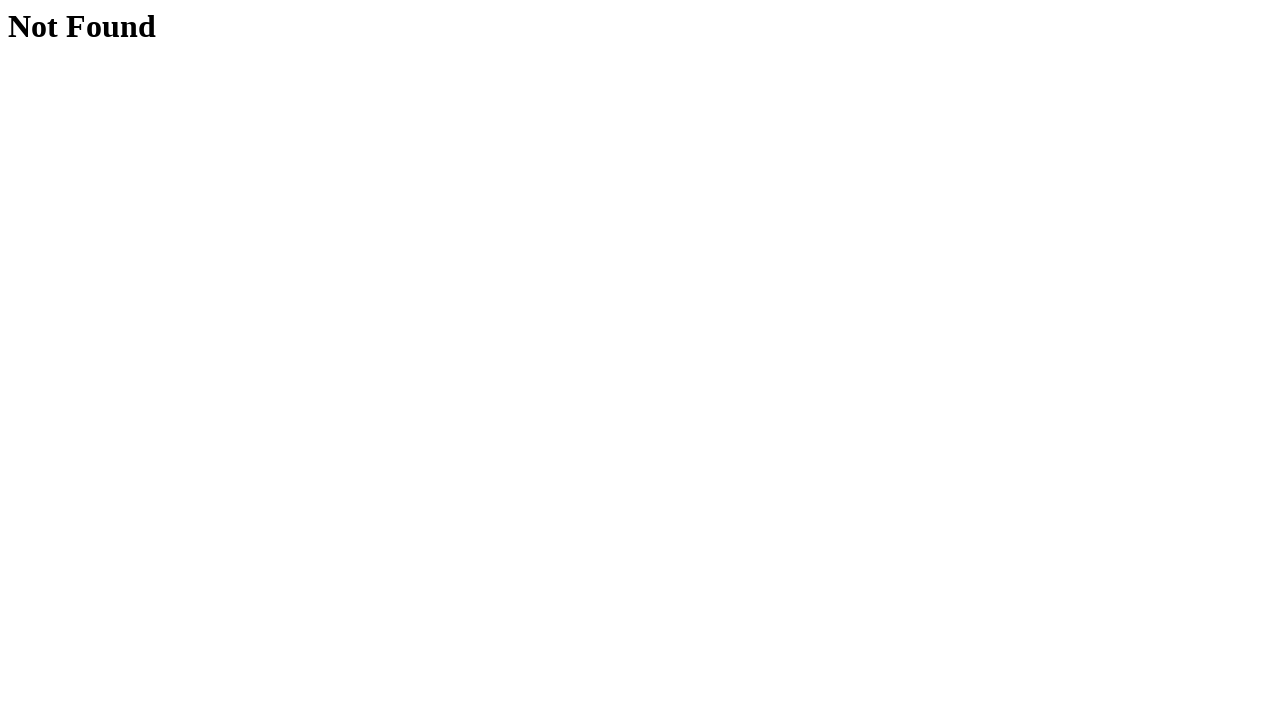

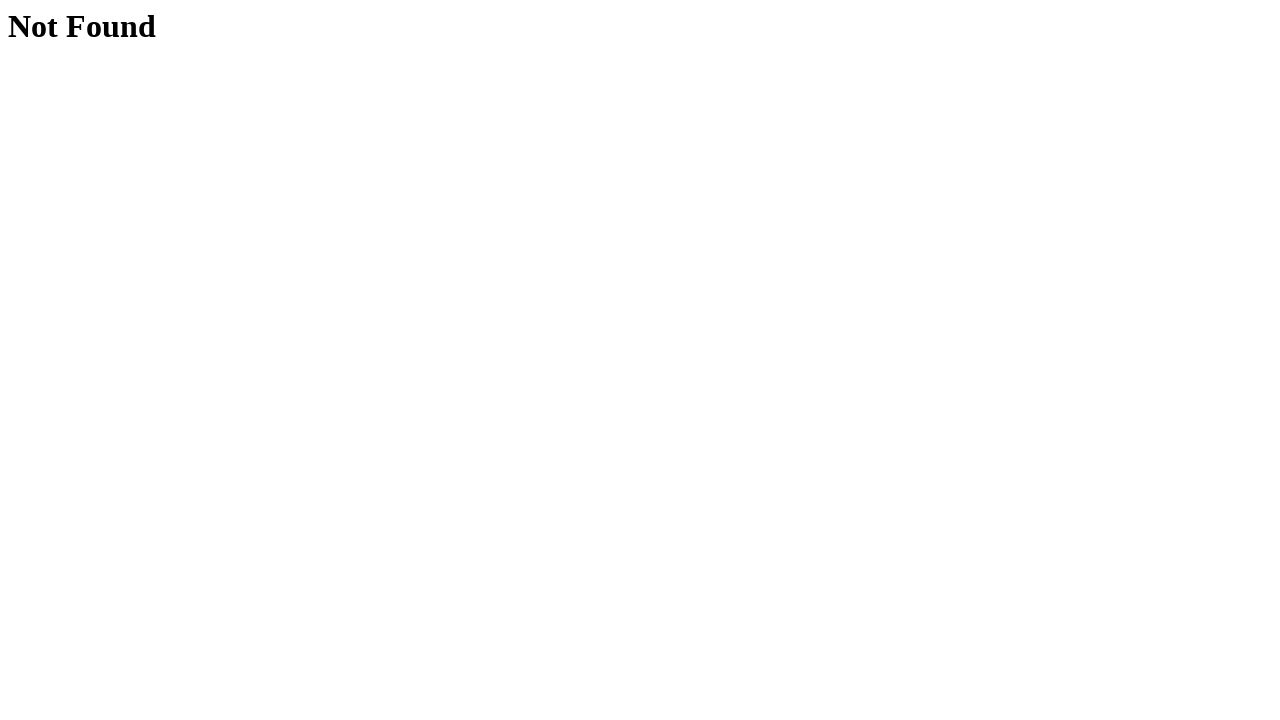